Tests mouse hover functionality by hovering over an image to reveal hidden content

Starting URL: https://the-internet.herokuapp.com/hovers

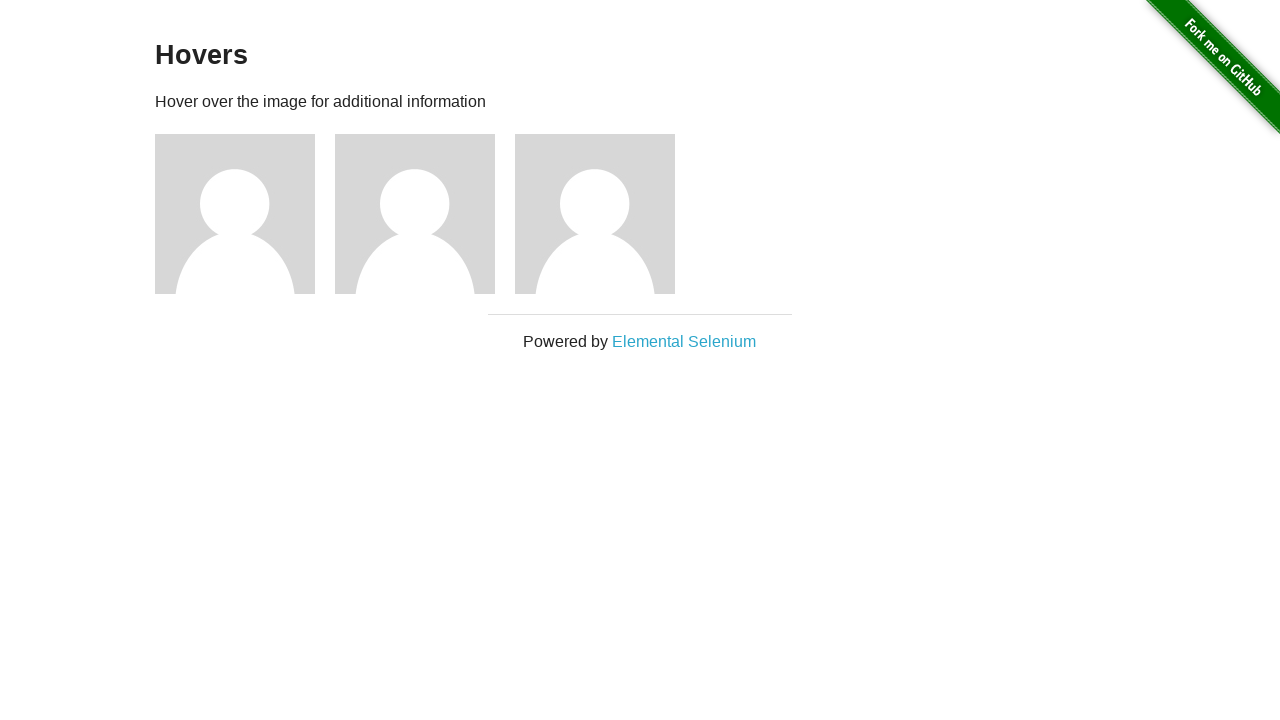

Located first user avatar image element
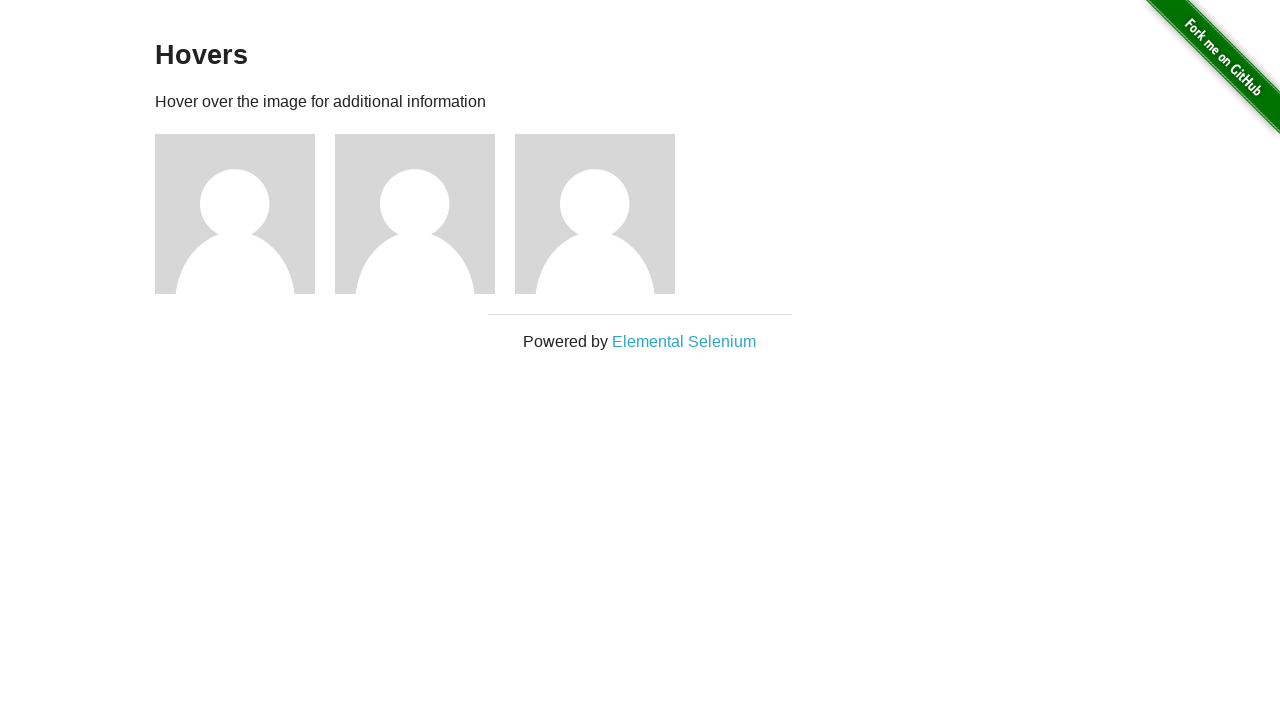

Hovered over user avatar image to reveal hidden content at (235, 214) on img[alt='User Avatar'] >> nth=0
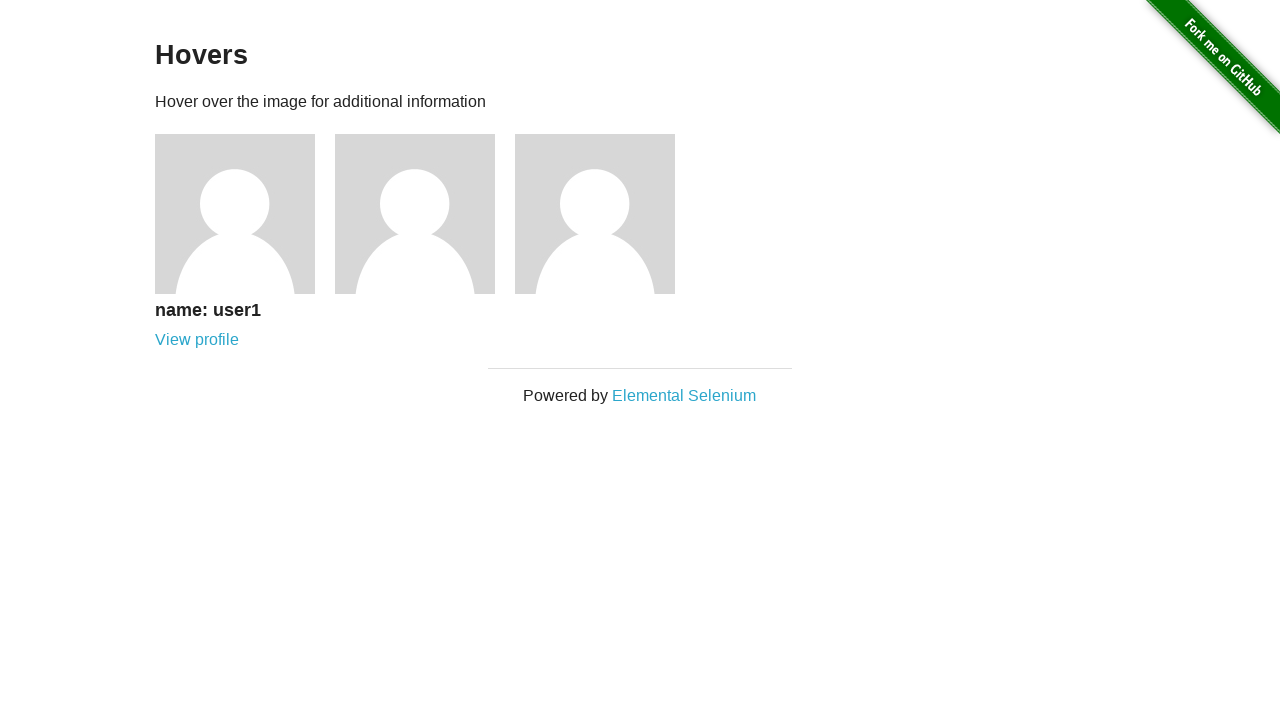

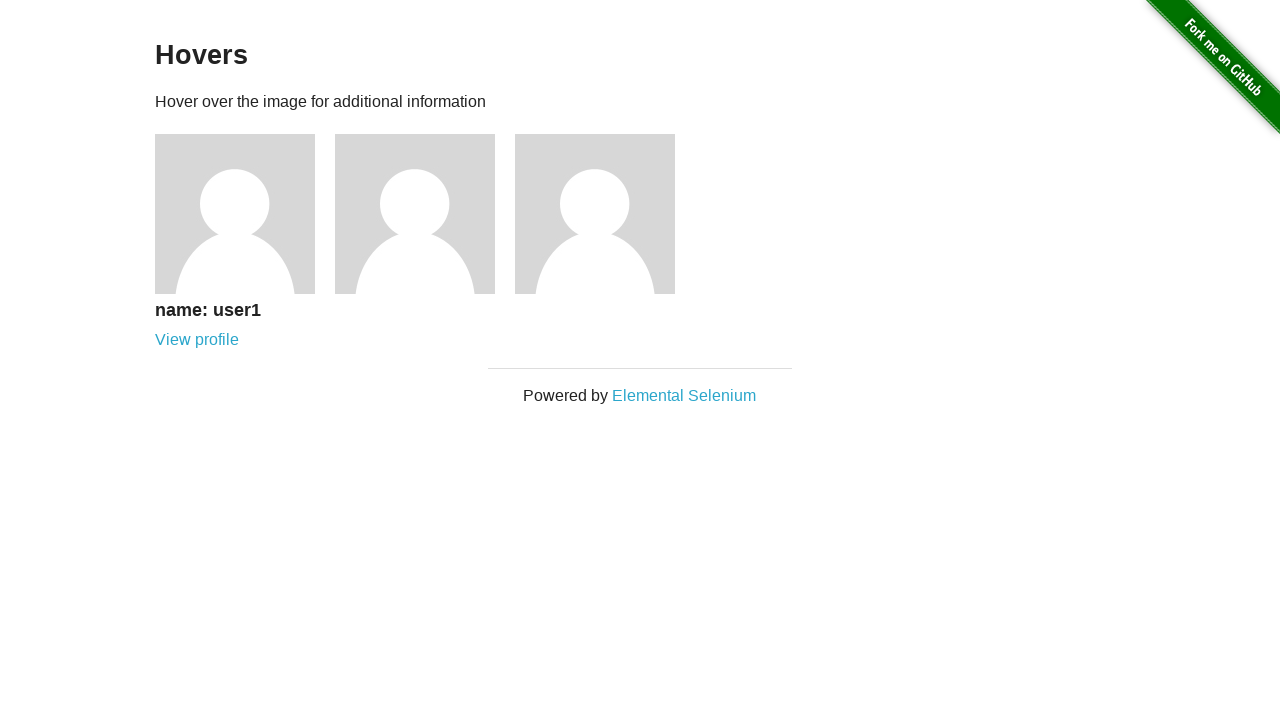